Tests iframe interaction by switching to the result iframe on a W3Schools JavaScript demo page and clicking the "Click Me!" button

Starting URL: https://www.w3schools.com/js/tryit.asp?filename=tryjs_intro_inner_html

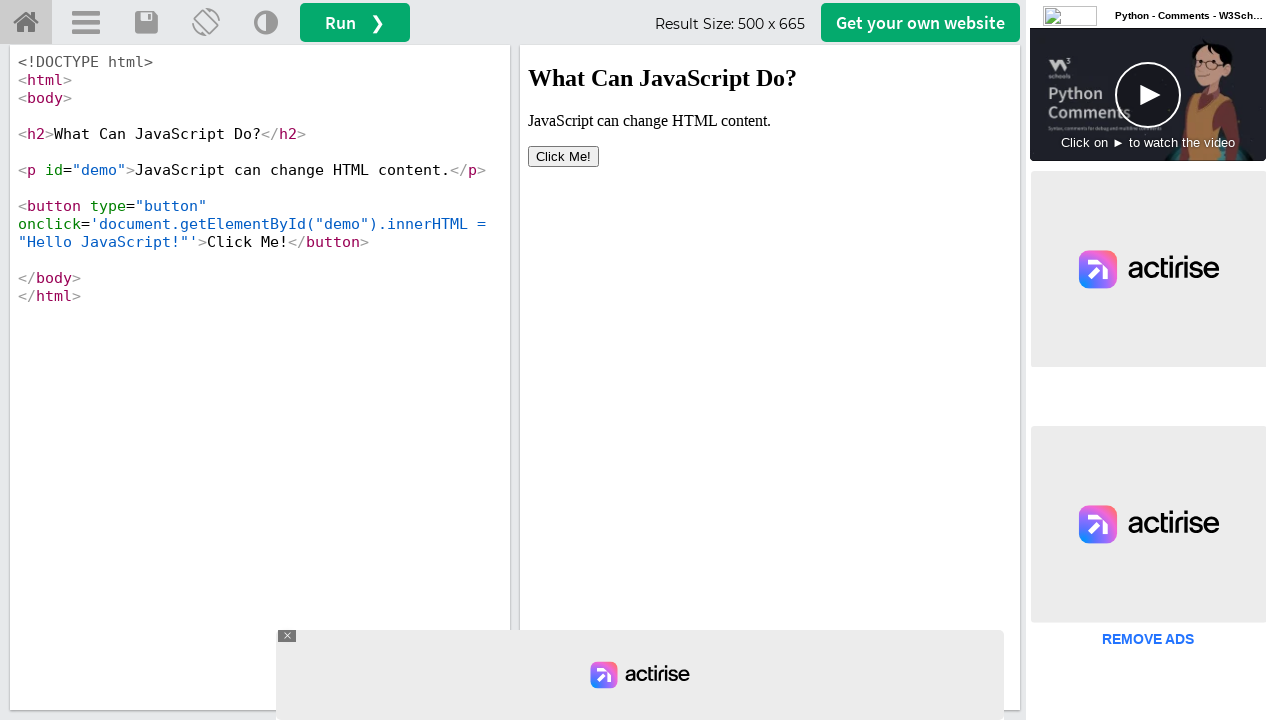

Located the iframeResult frame
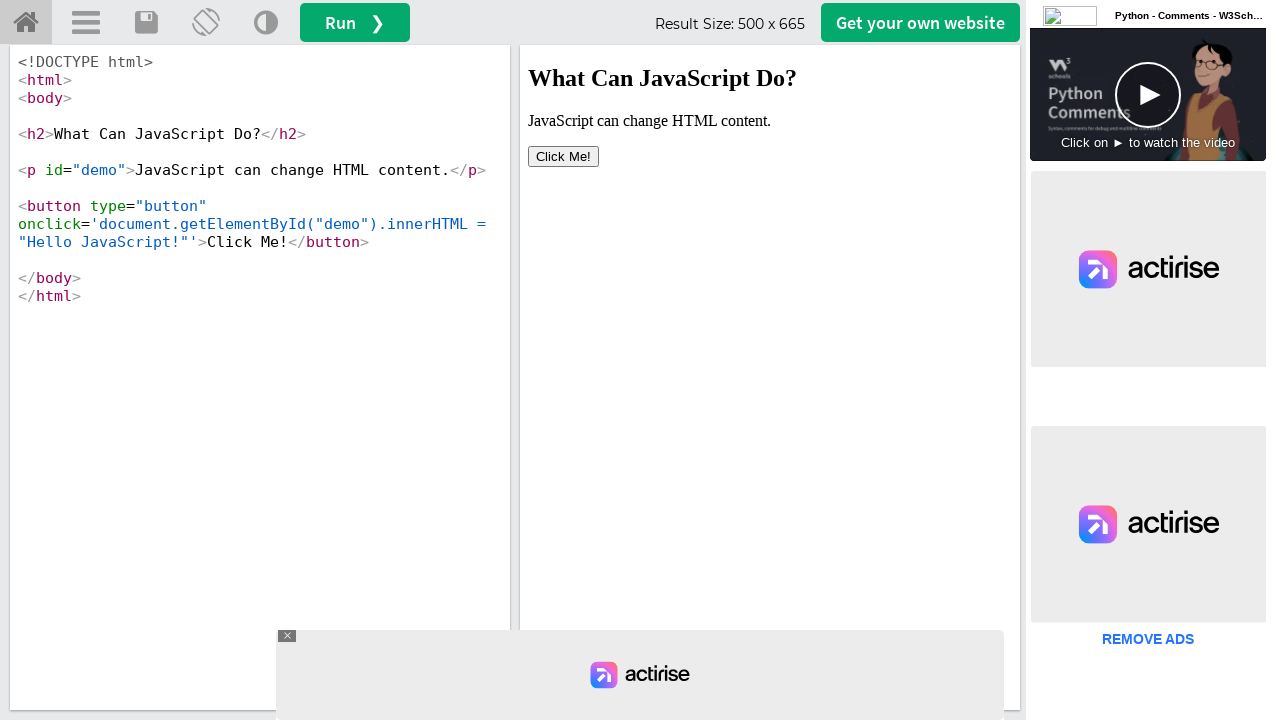

Clicked the 'Click Me!' button inside the iframe at (564, 156) on #iframeResult >> internal:control=enter-frame >> xpath=//button[text()='Click Me
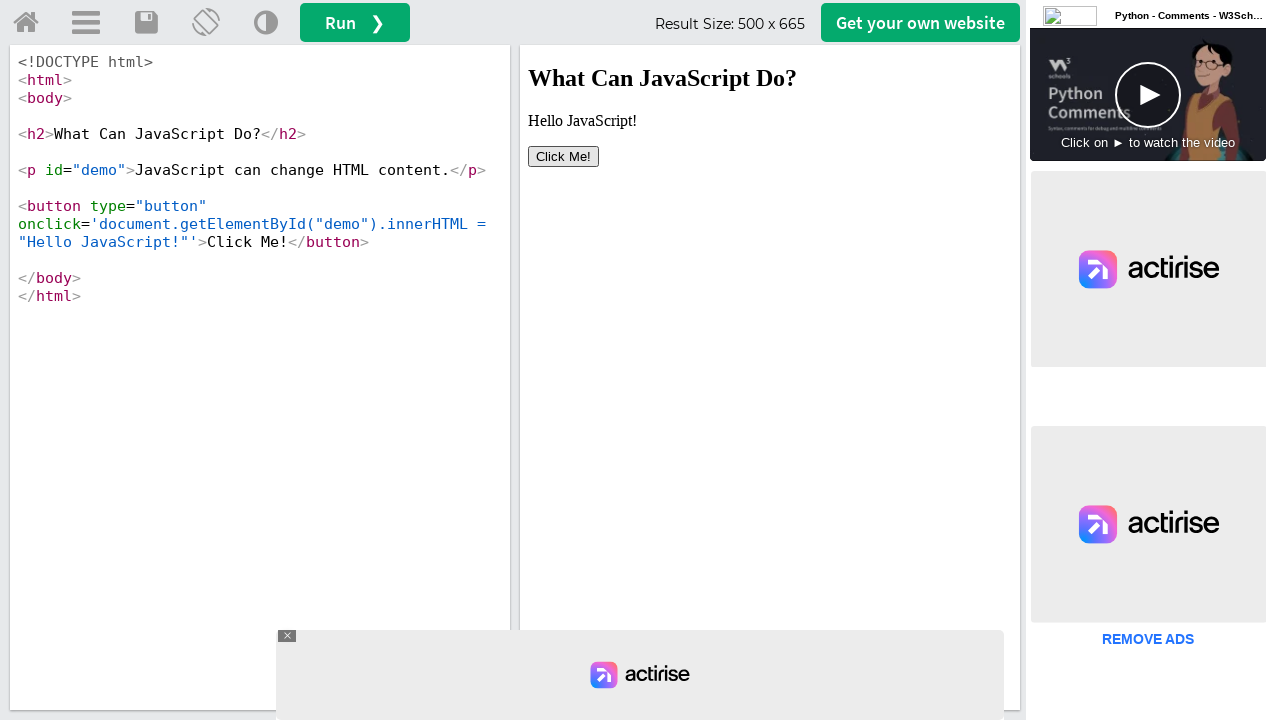

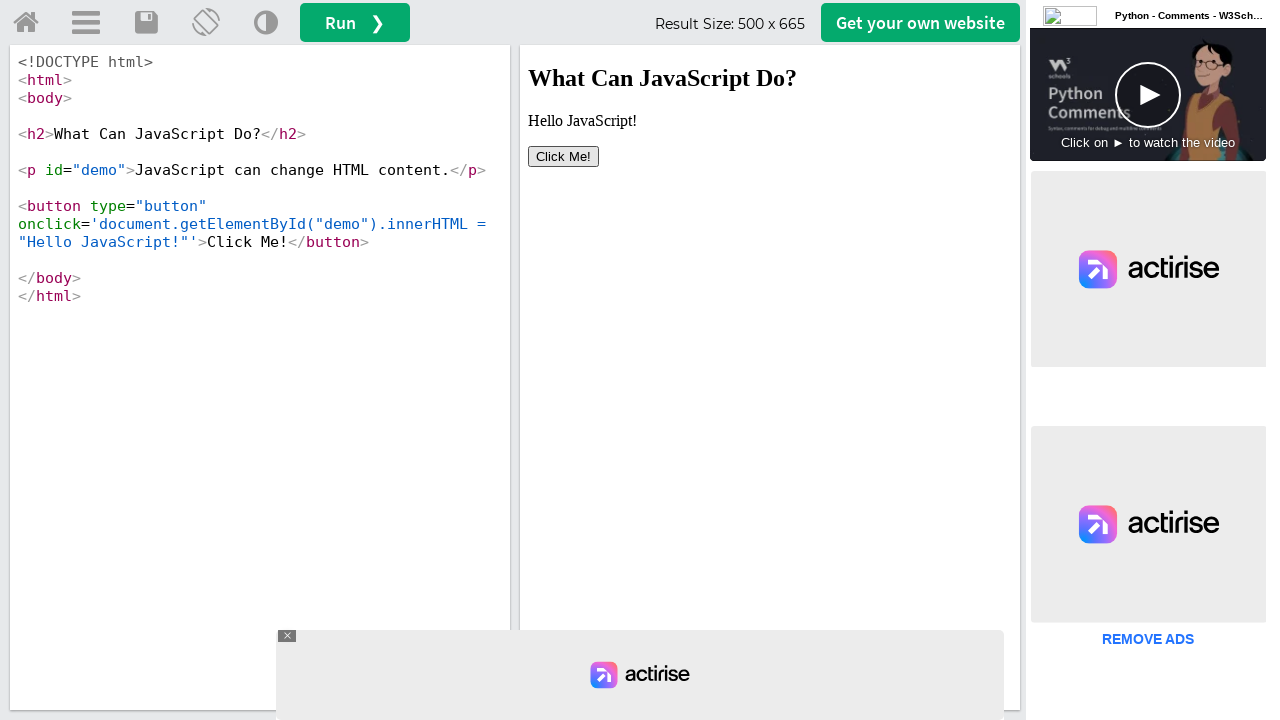